Takes a screenshot of a given URL using Playwright, demonstrating the screenshot functionality with a dark color scheme and 1920x1080 viewport.

Starting URL: https://example.com

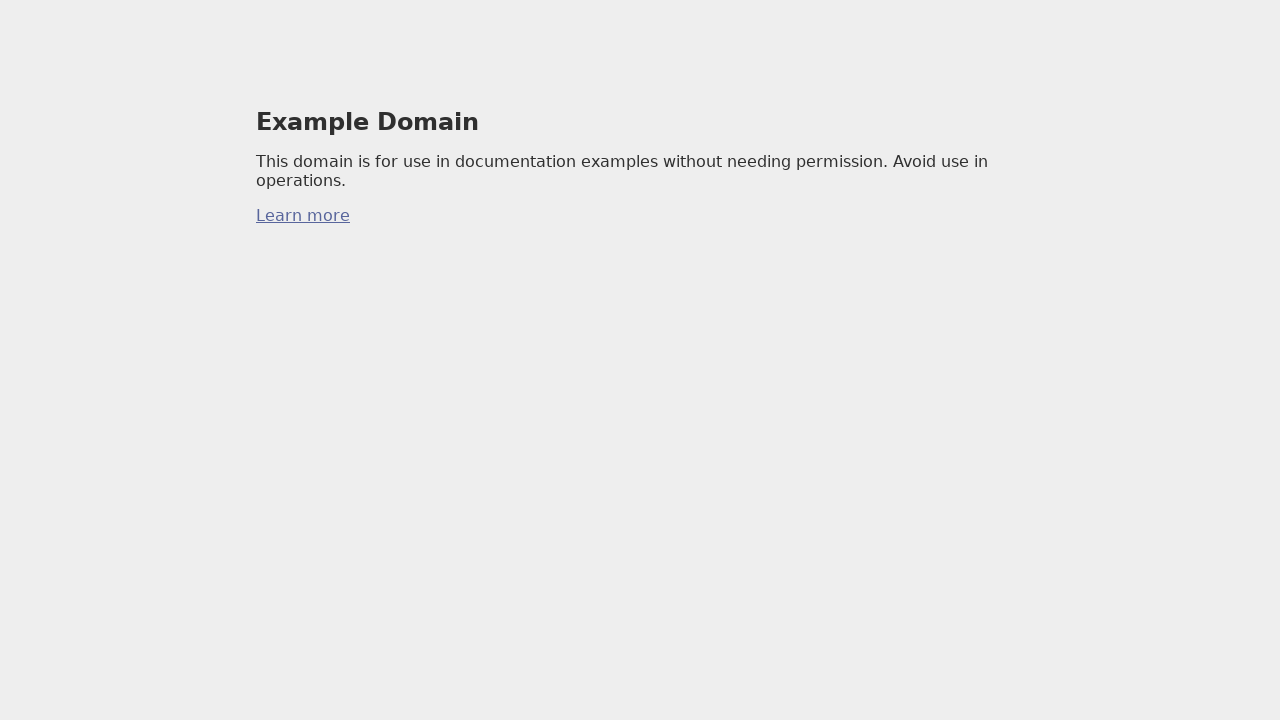

Set viewport size to 1920x1080
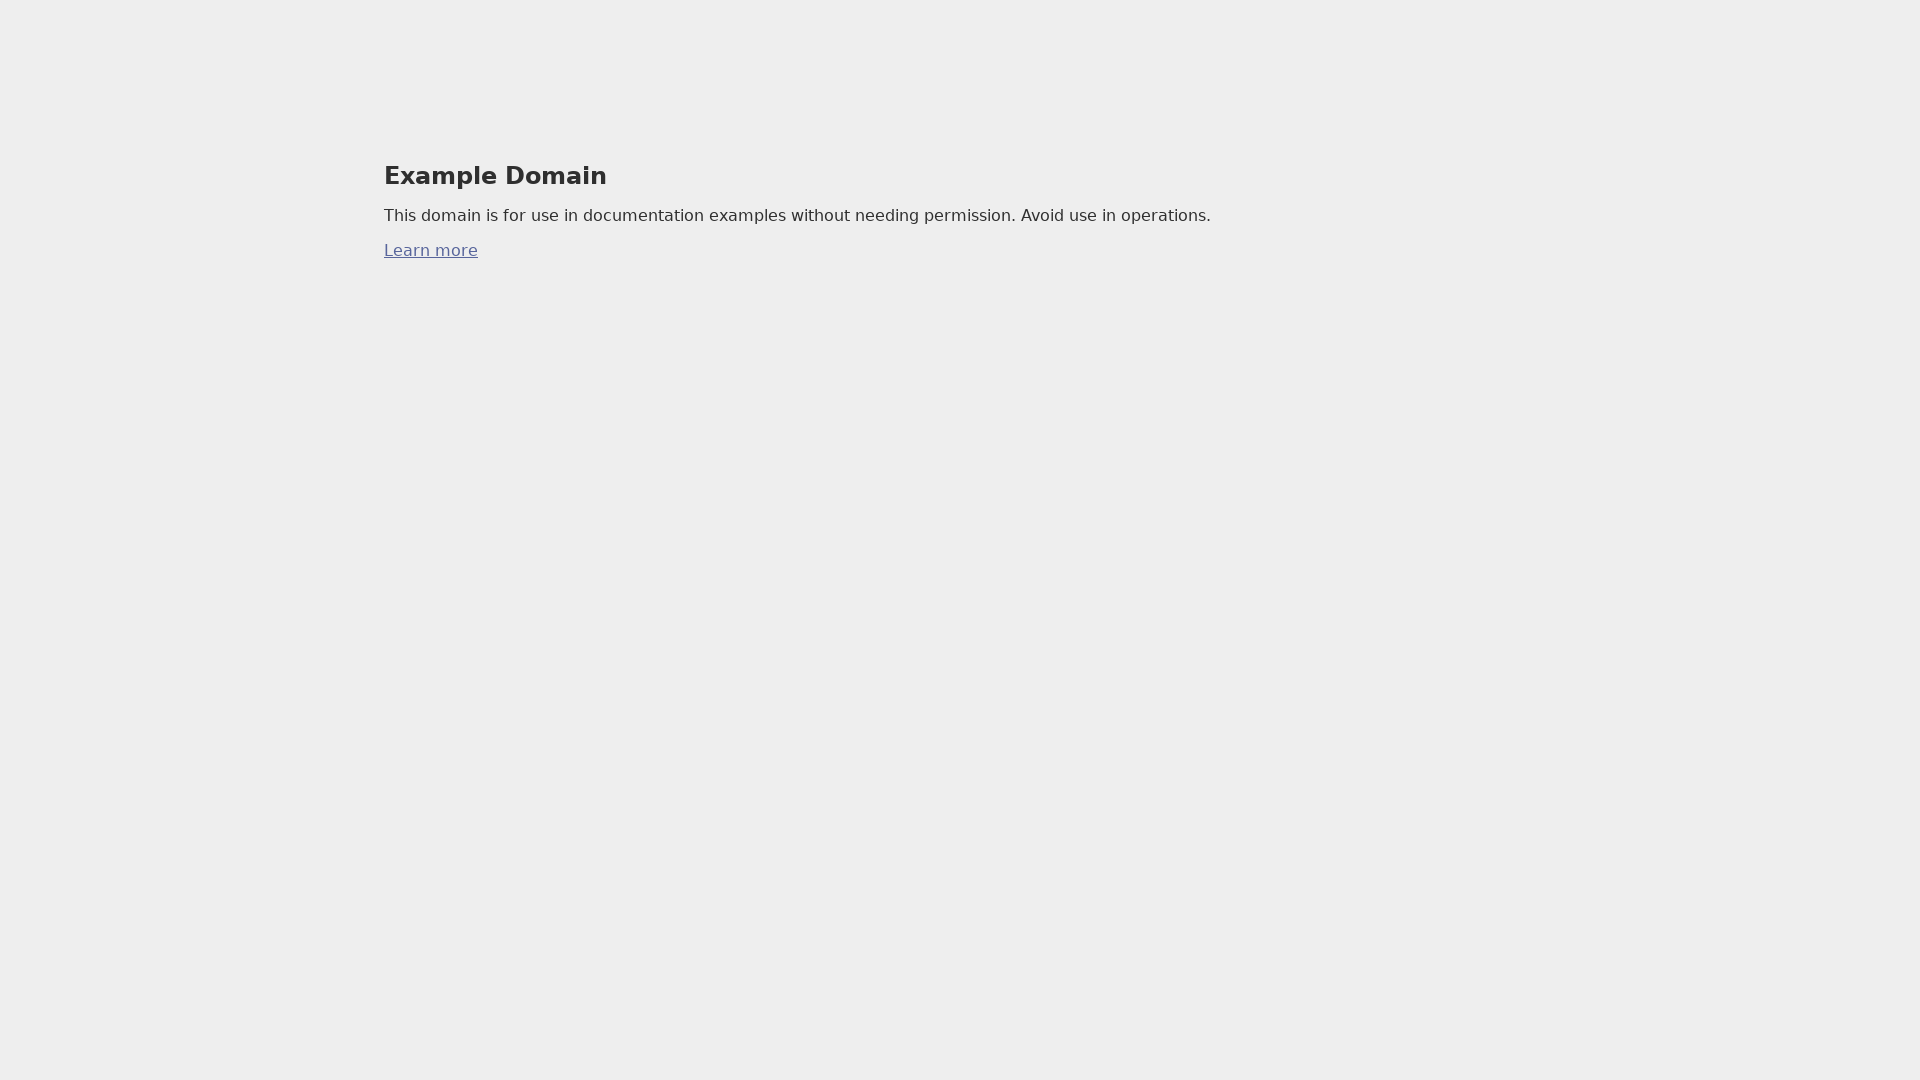

Captured screenshot of https://example.com
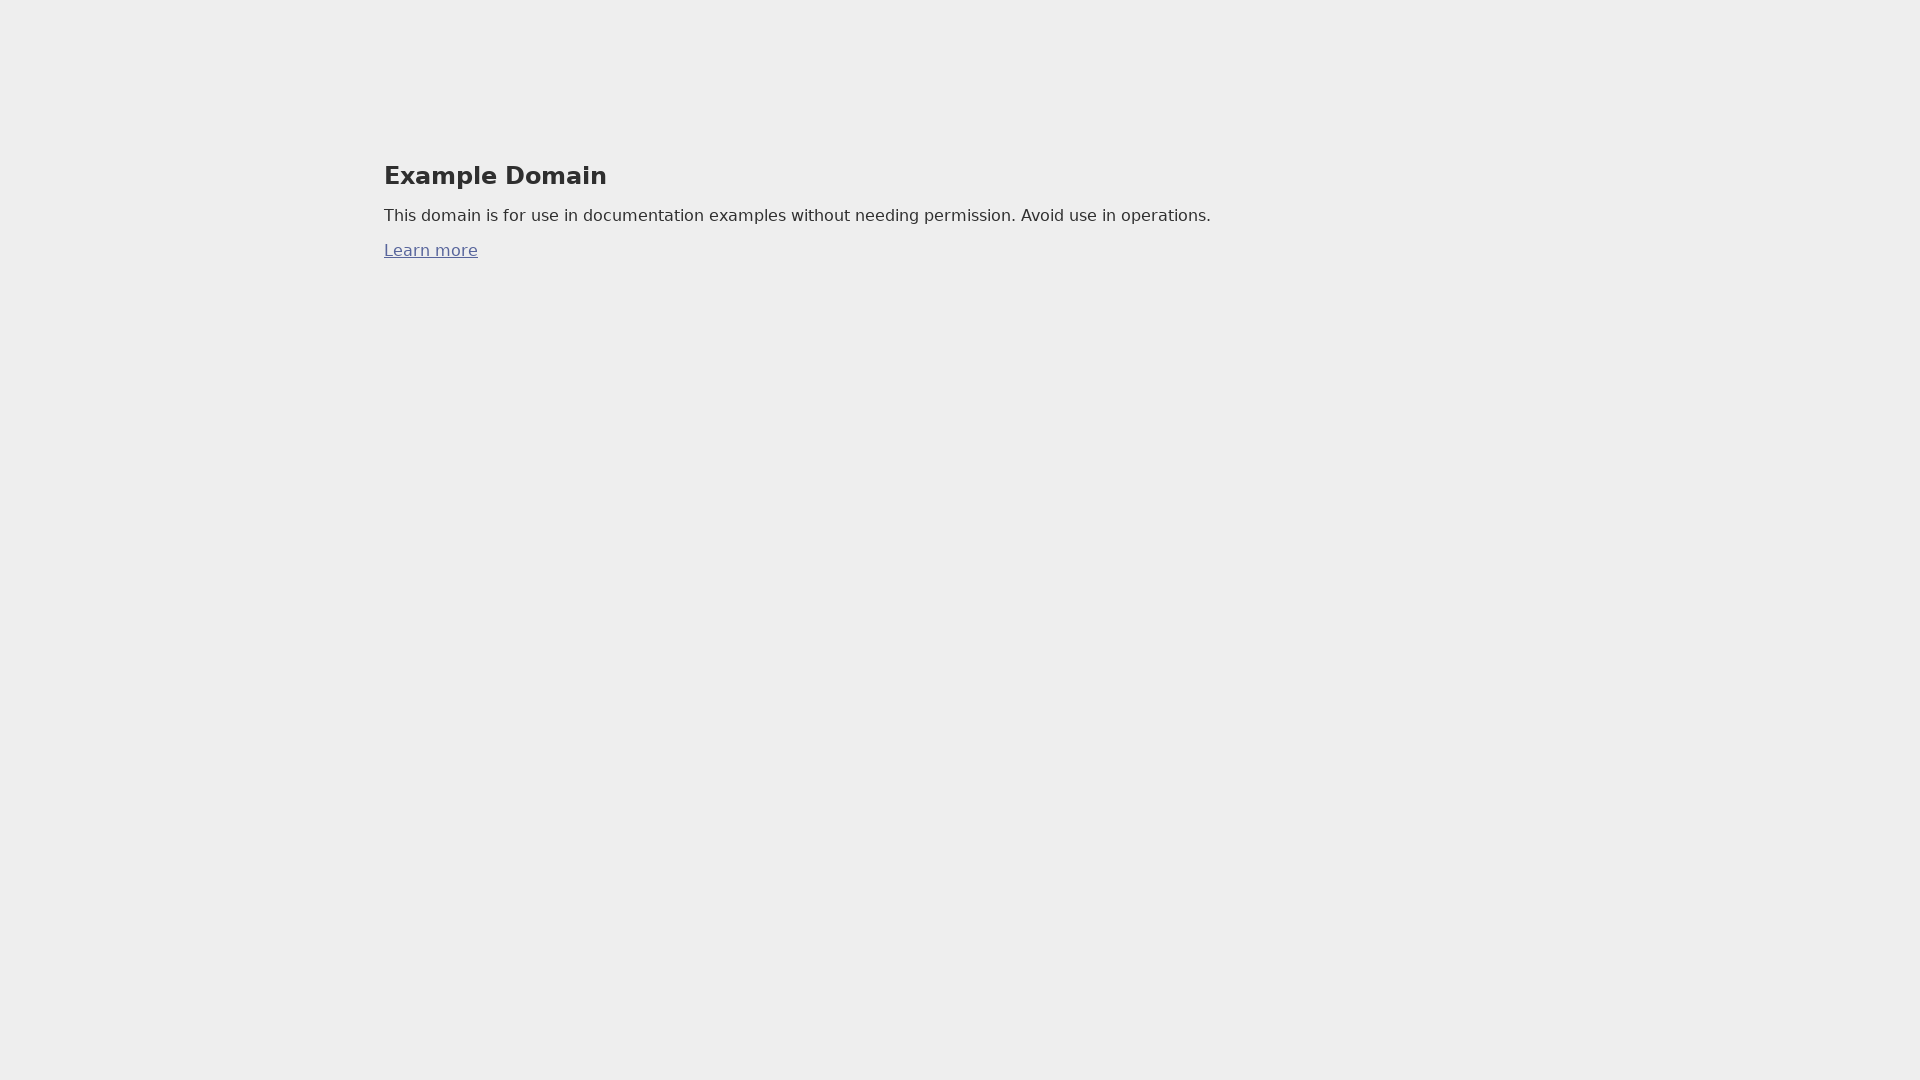

Page load state confirmed
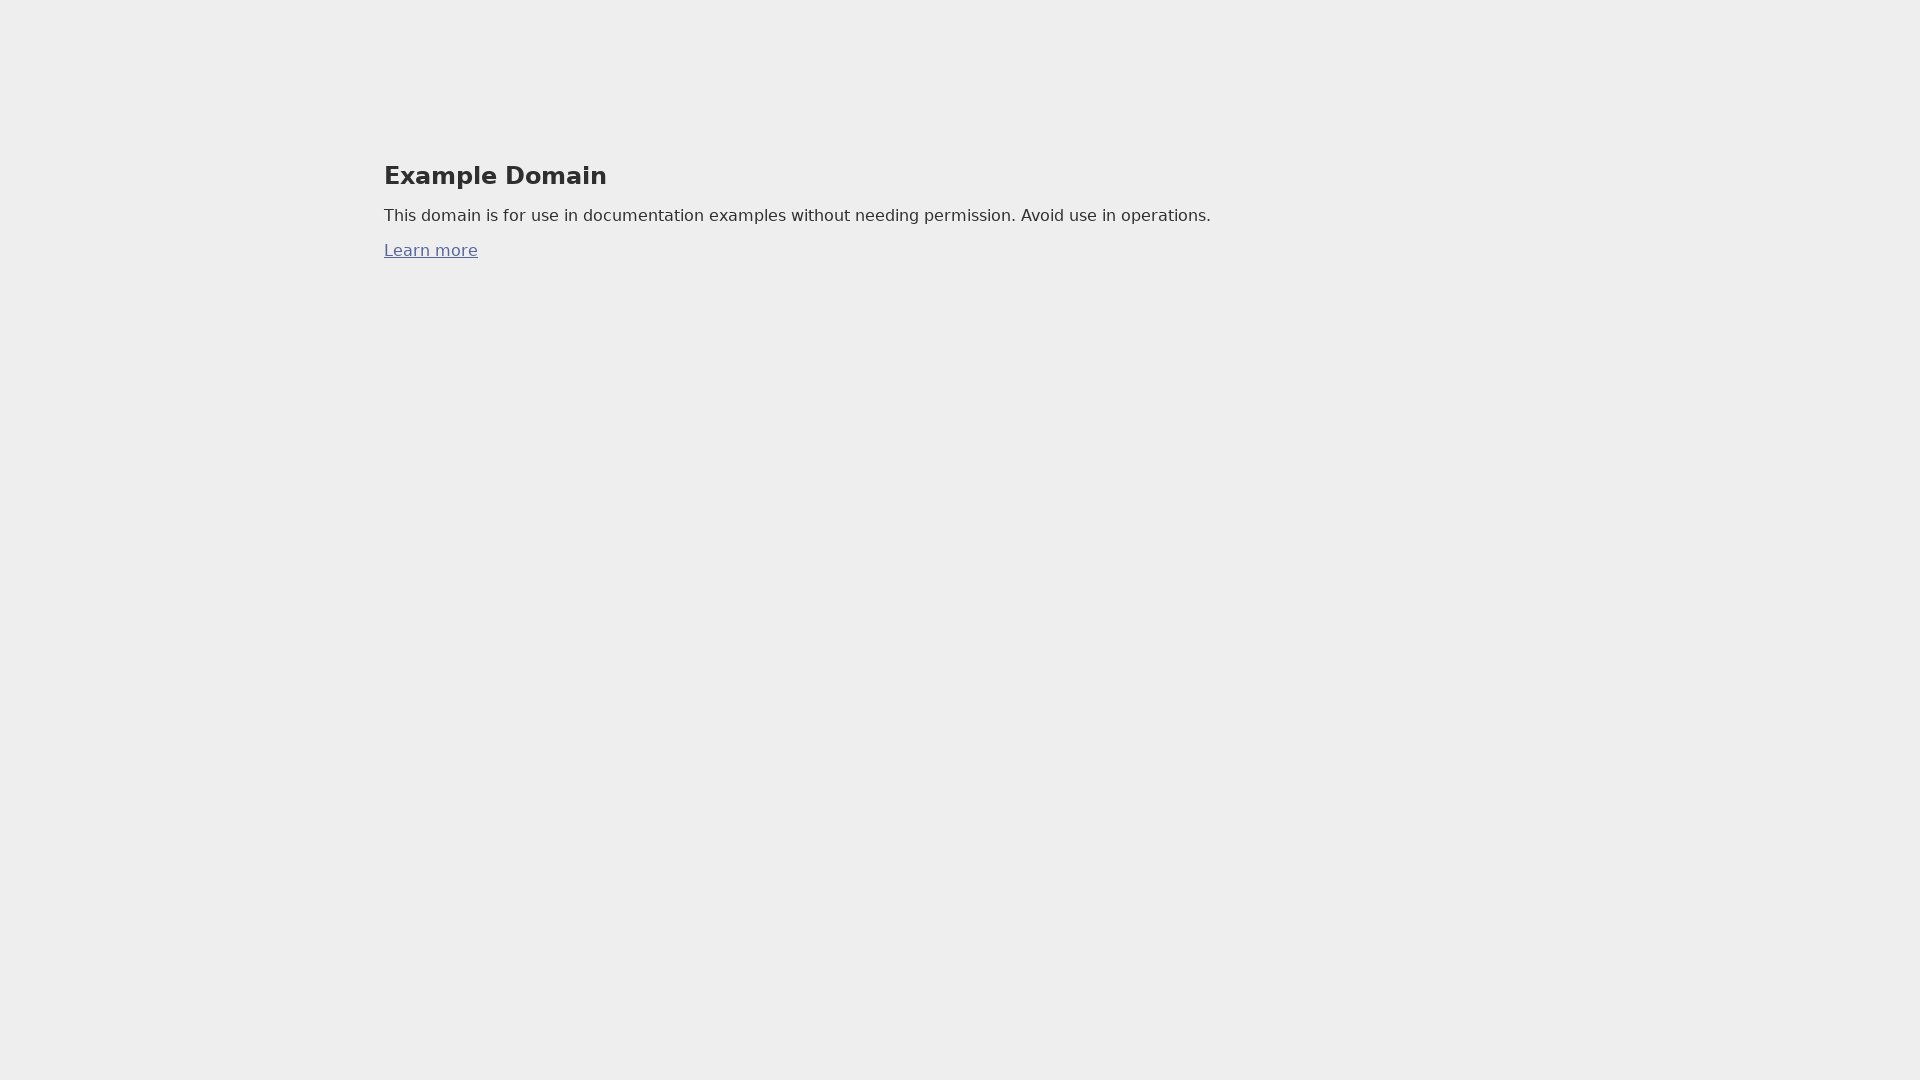

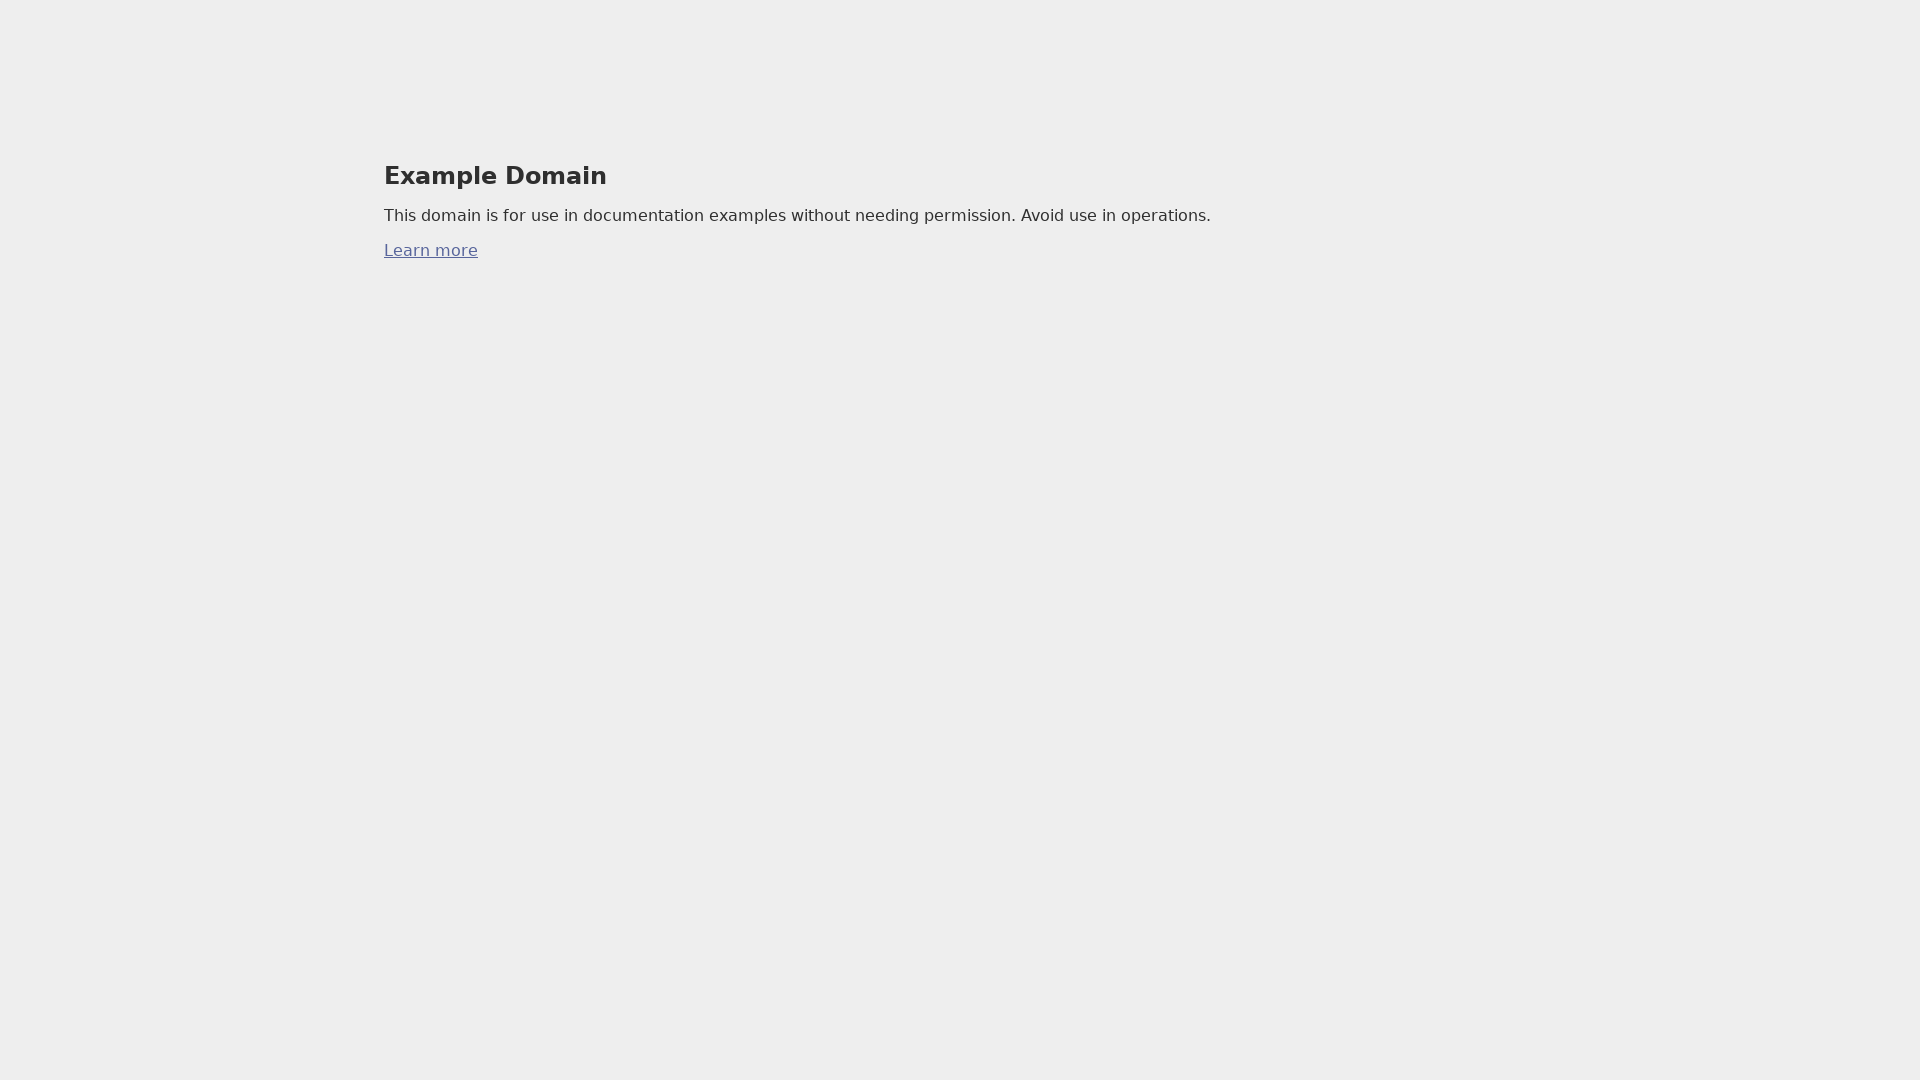